Tests checkbox functionality by checking and unchecking the first checkbox, verifying its state changes, and counting the total number of checkboxes on the page

Starting URL: https://rahulshettyacademy.com/AutomationPractice/

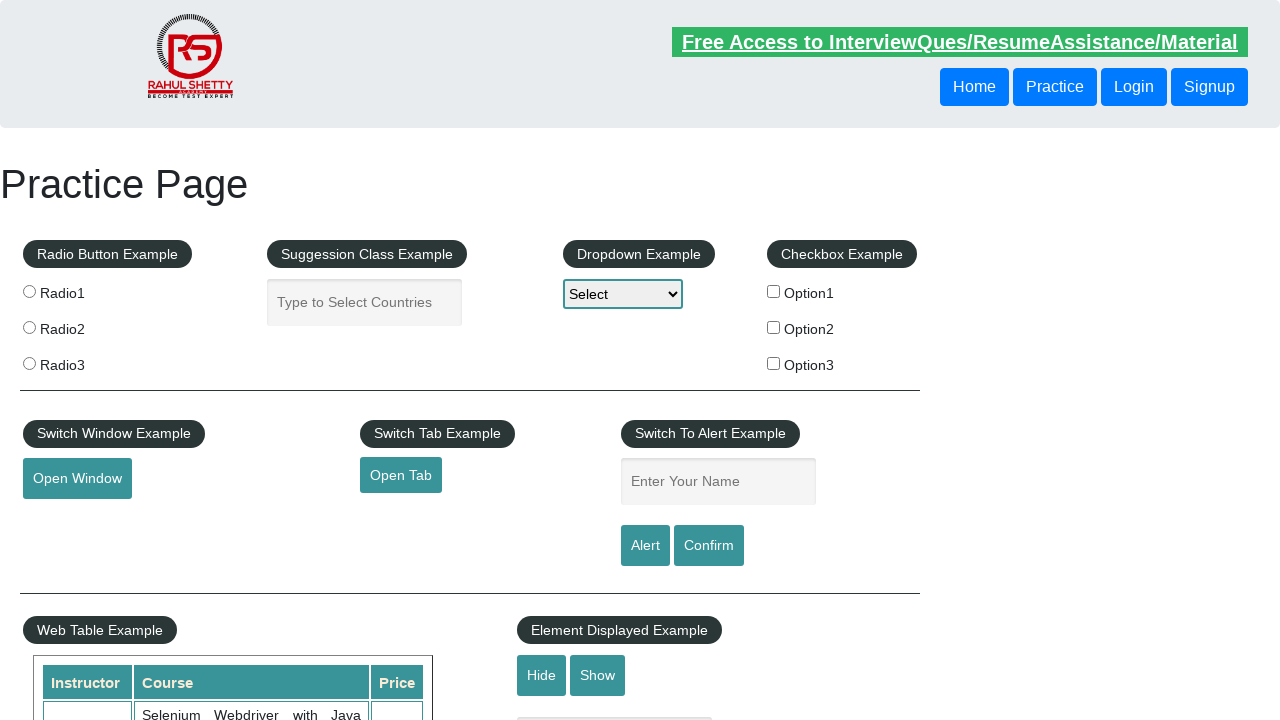

Clicked the first checkbox to check it at (774, 291) on #checkBoxOption1
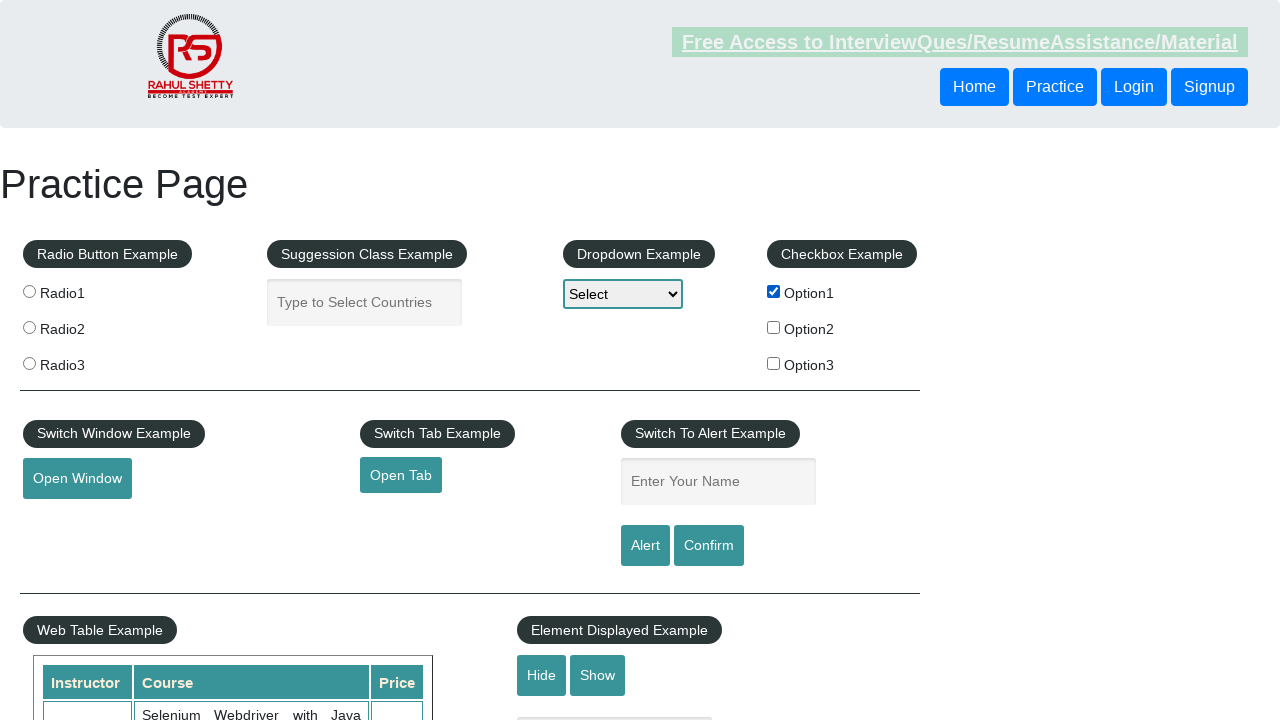

Verified that the first checkbox is checked
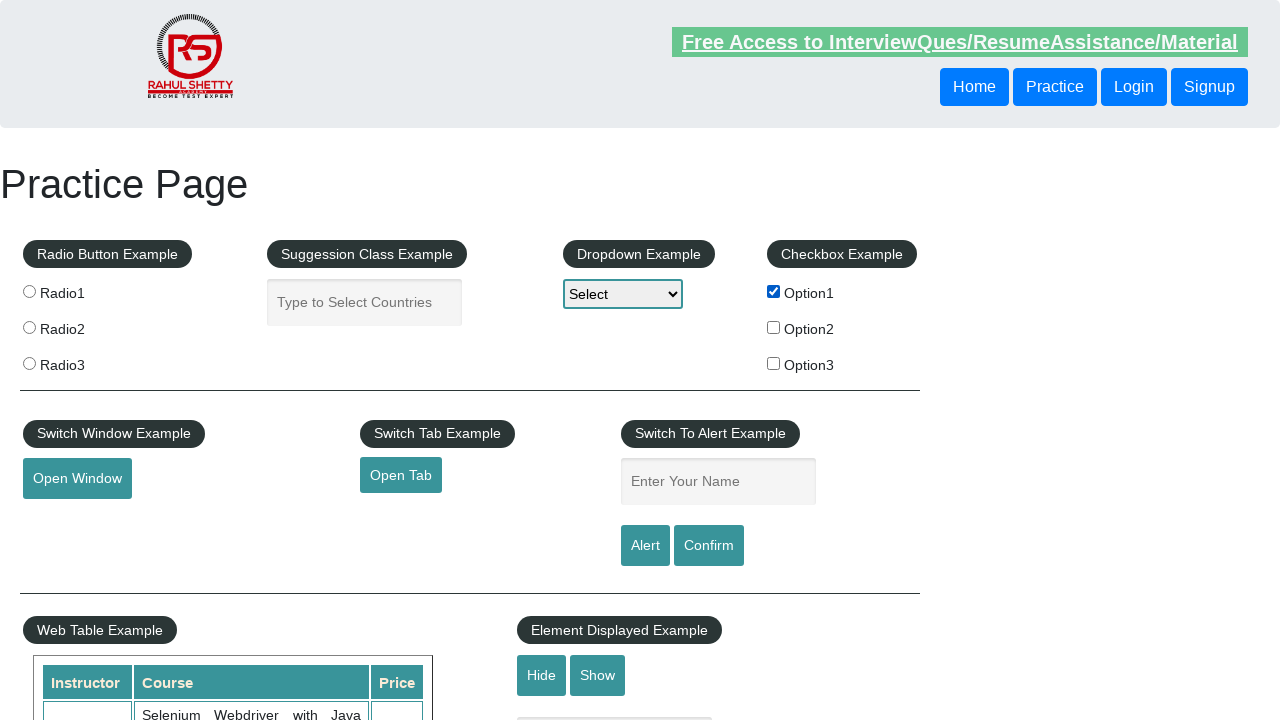

Clicked the first checkbox to uncheck it at (774, 291) on #checkBoxOption1
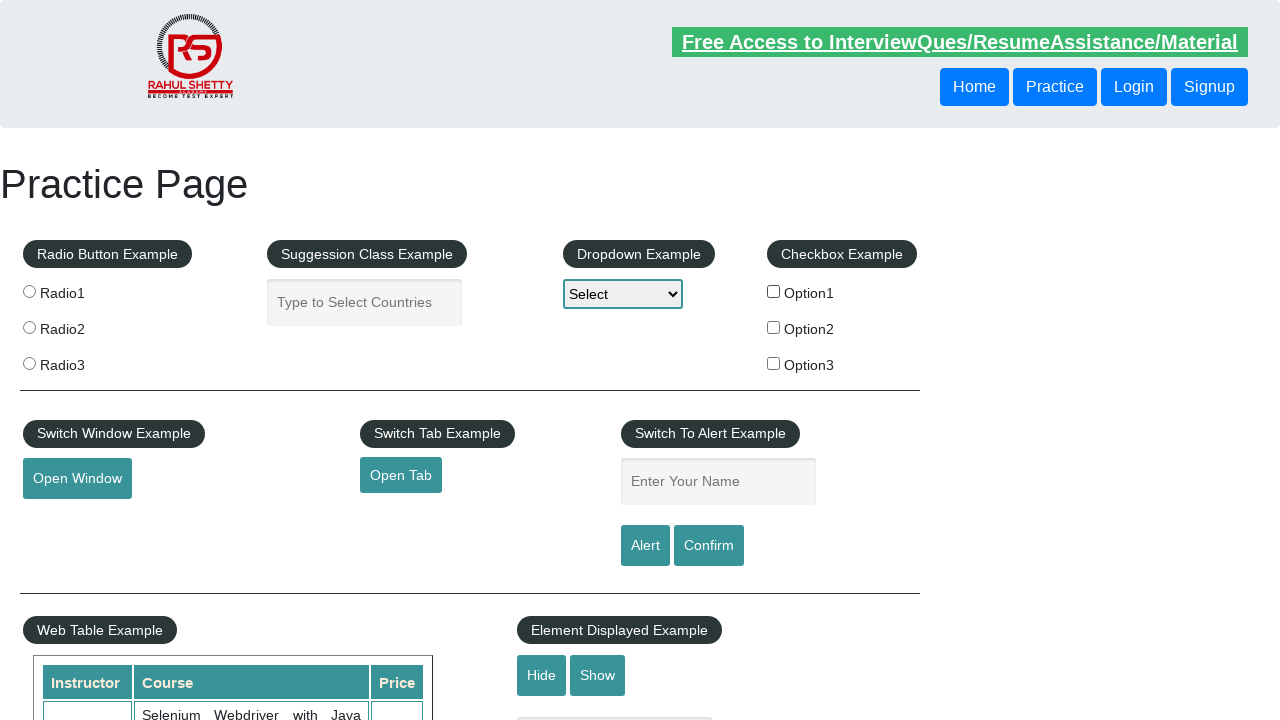

Verified that the first checkbox is unchecked
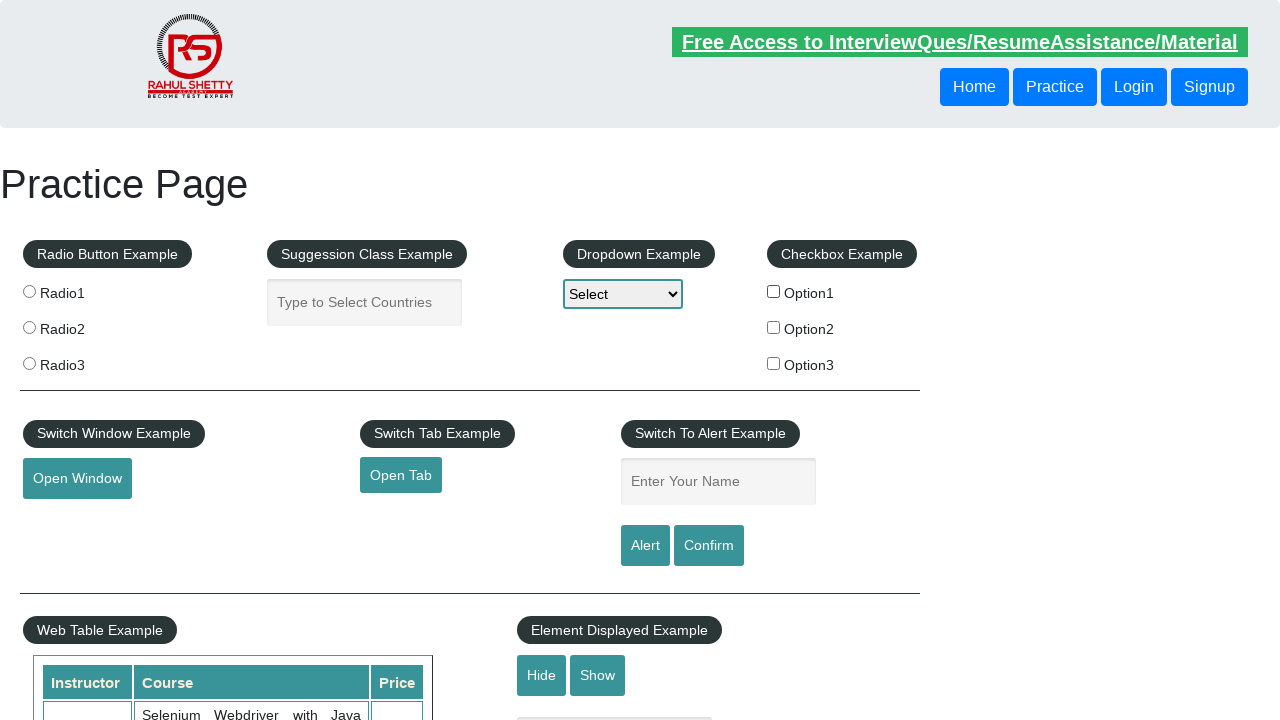

Counted the total number of checkboxes on the page
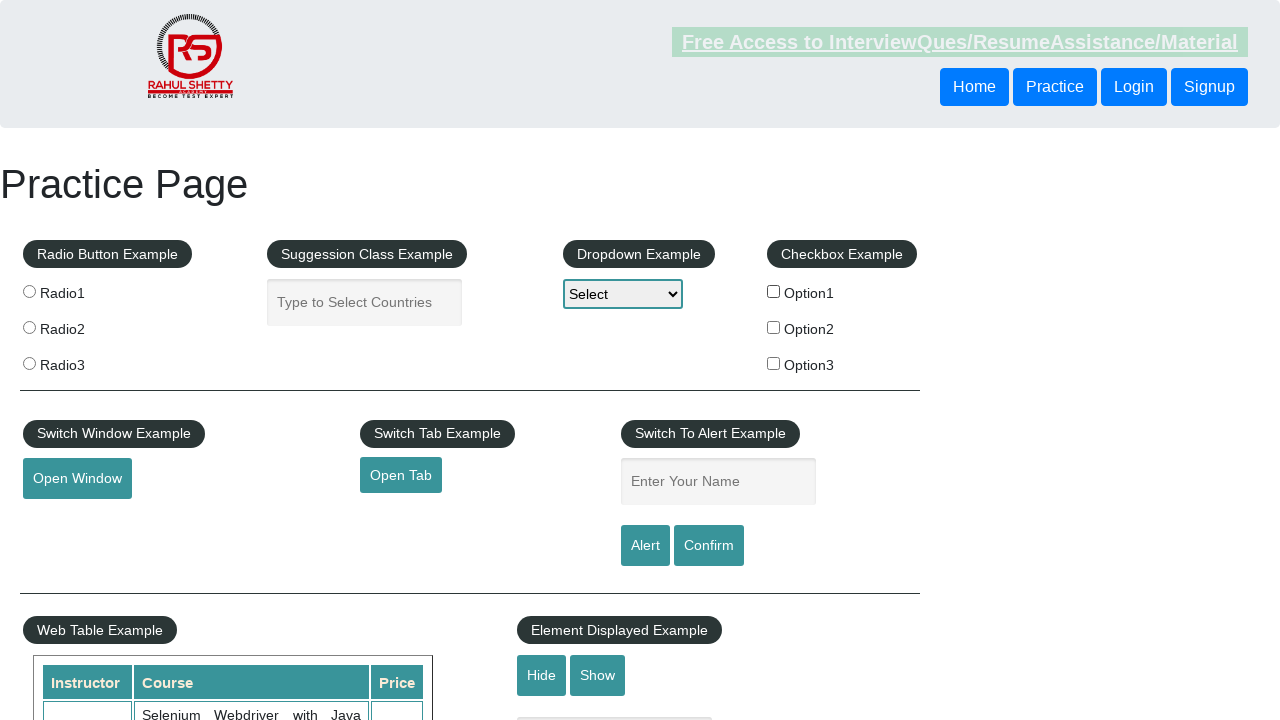

Verified that there are exactly 3 checkboxes on the page
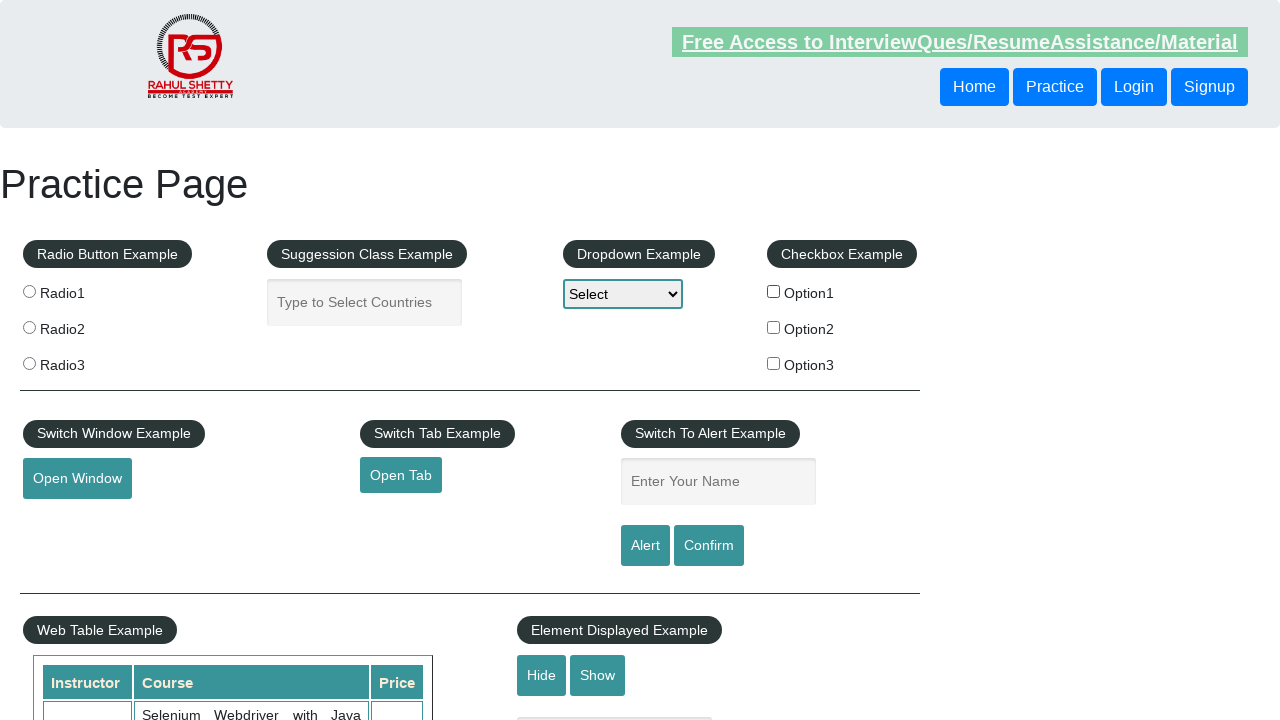

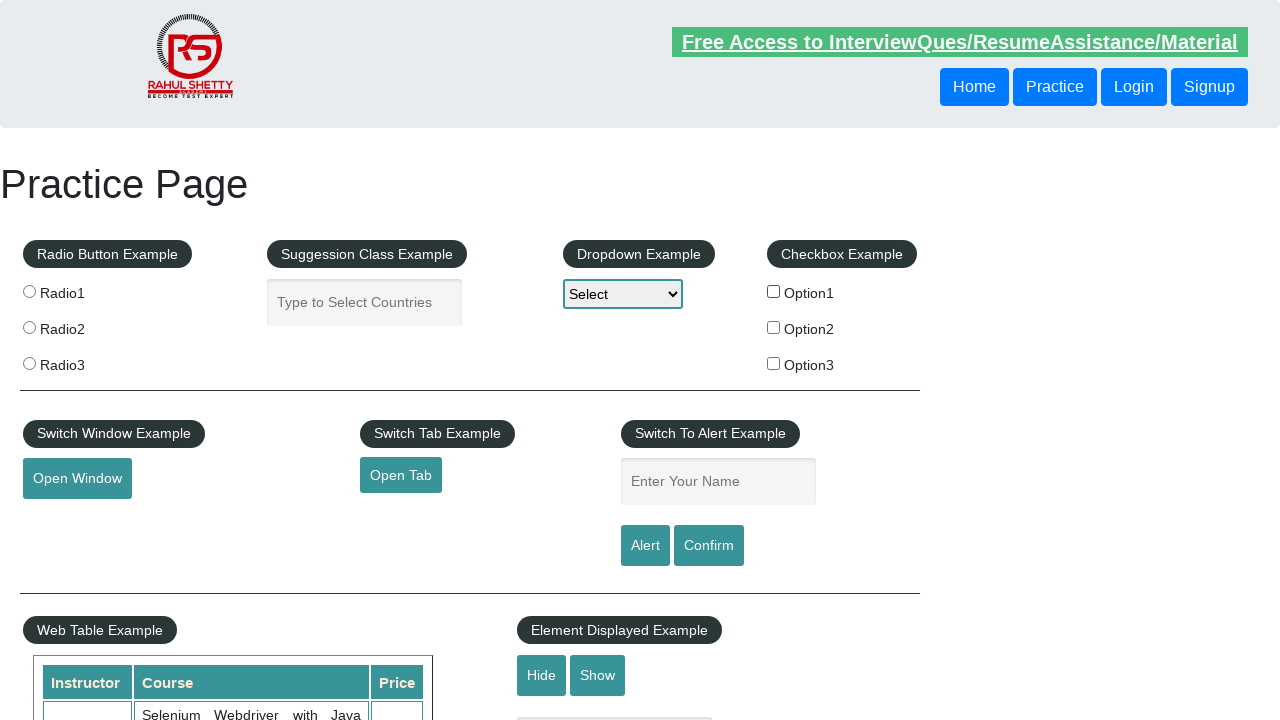